Tests Bootstrap dropdown functionality by clicking on the dropdown menu and selecting the CSS option from the list of dropdown items

Starting URL: https://www.w3schools.com/bootstrap/bootstrap_dropdowns.asp

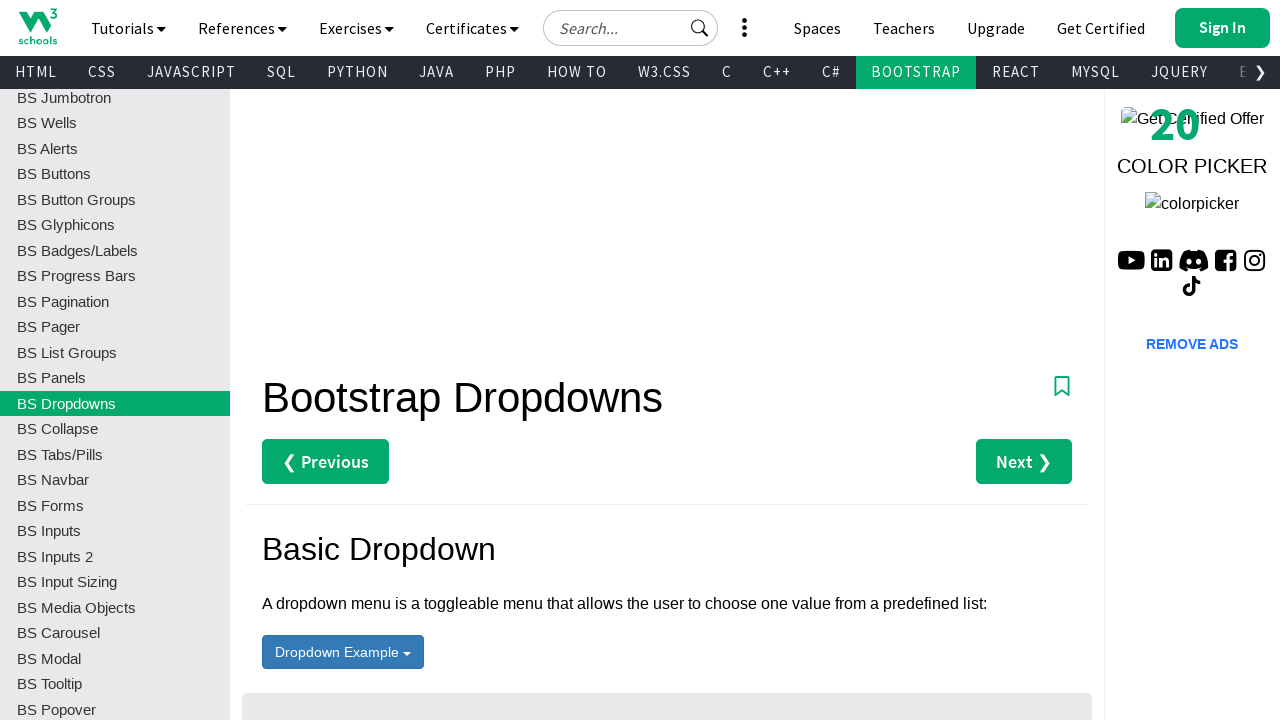

Clicked on the dropdown menu button at (343, 652) on #menu1
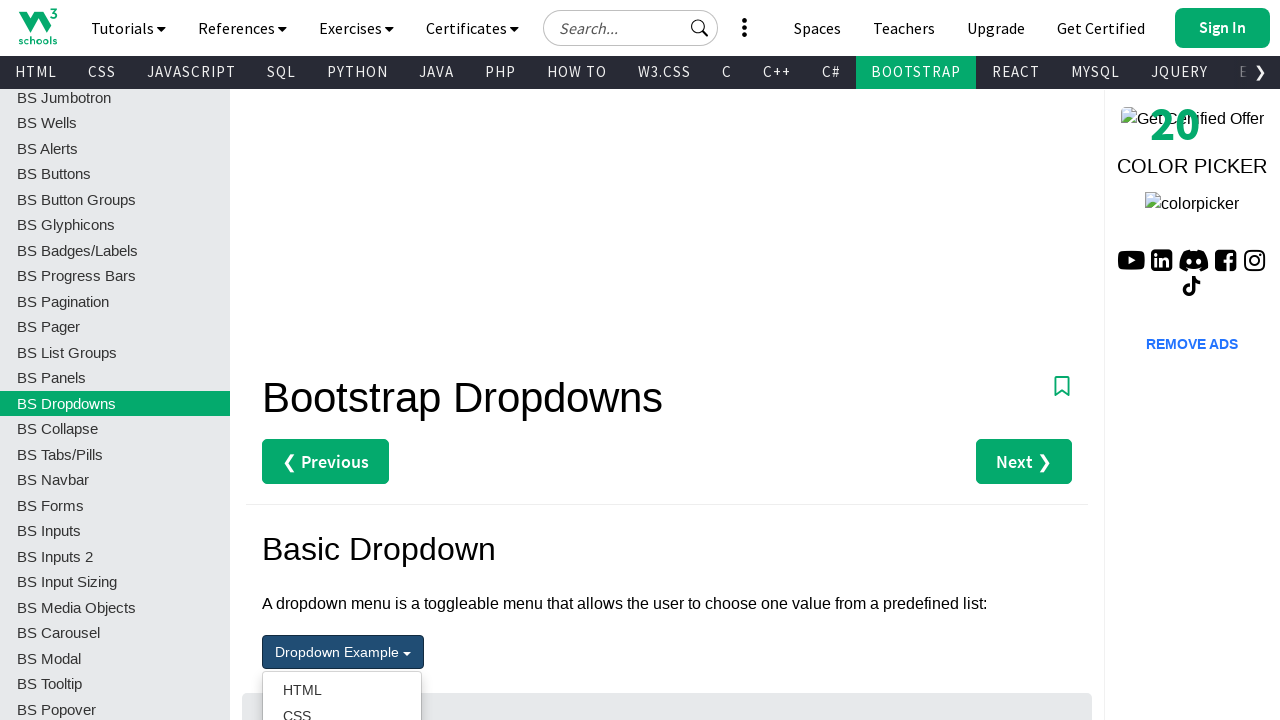

Dropdown items loaded and became visible
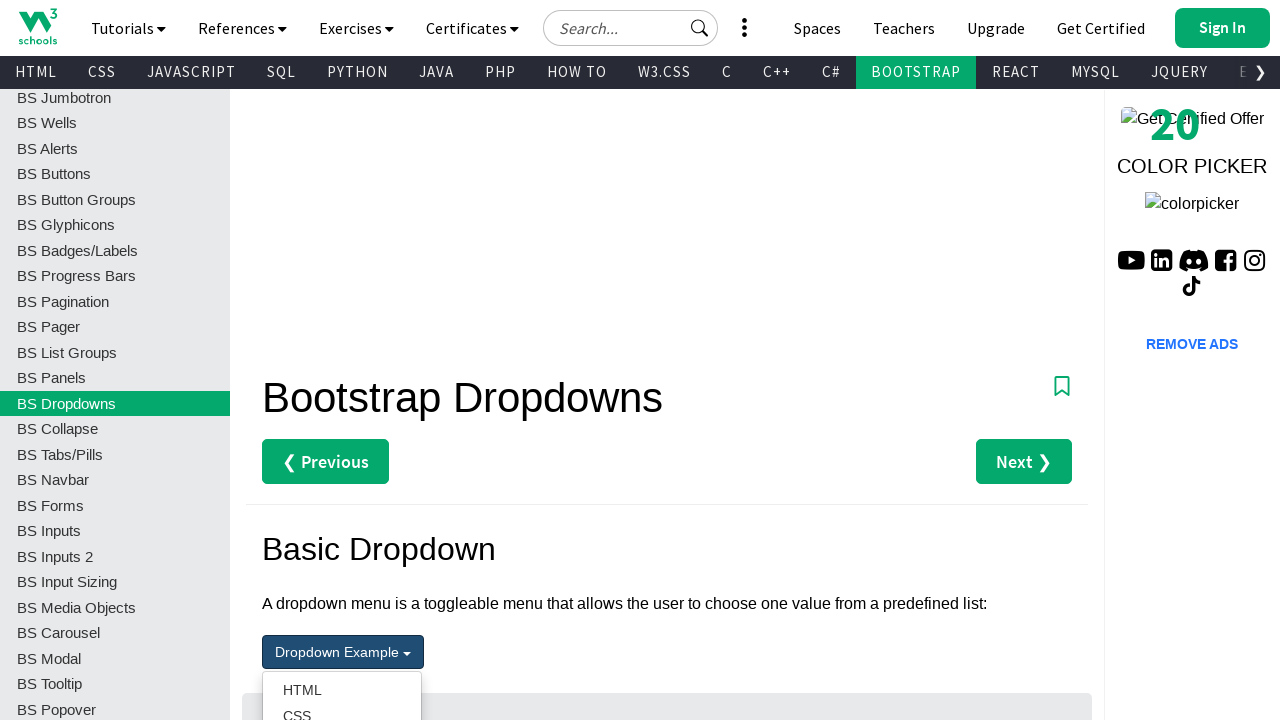

Retrieved all dropdown items from the list
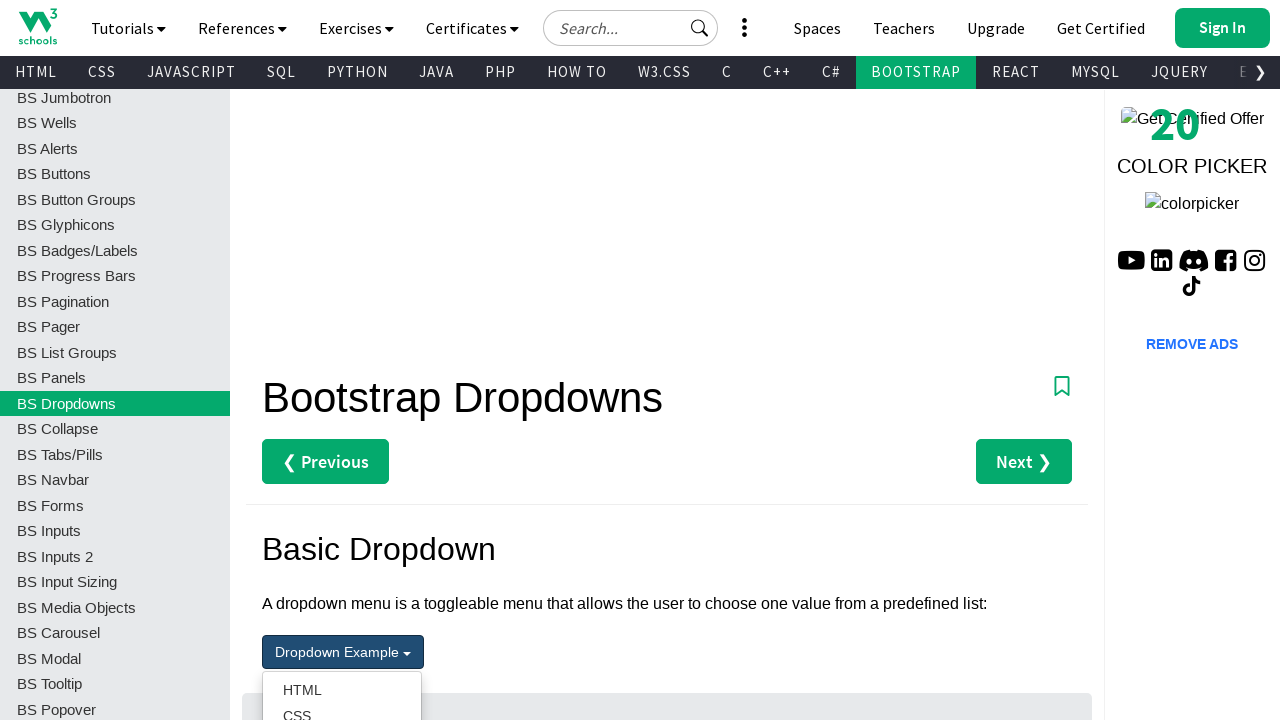

Found and clicked the CSS option from dropdown menu at (342, 707) on xpath=//*[@id='main']/div[3]/ul[1]/li/a >> nth=1
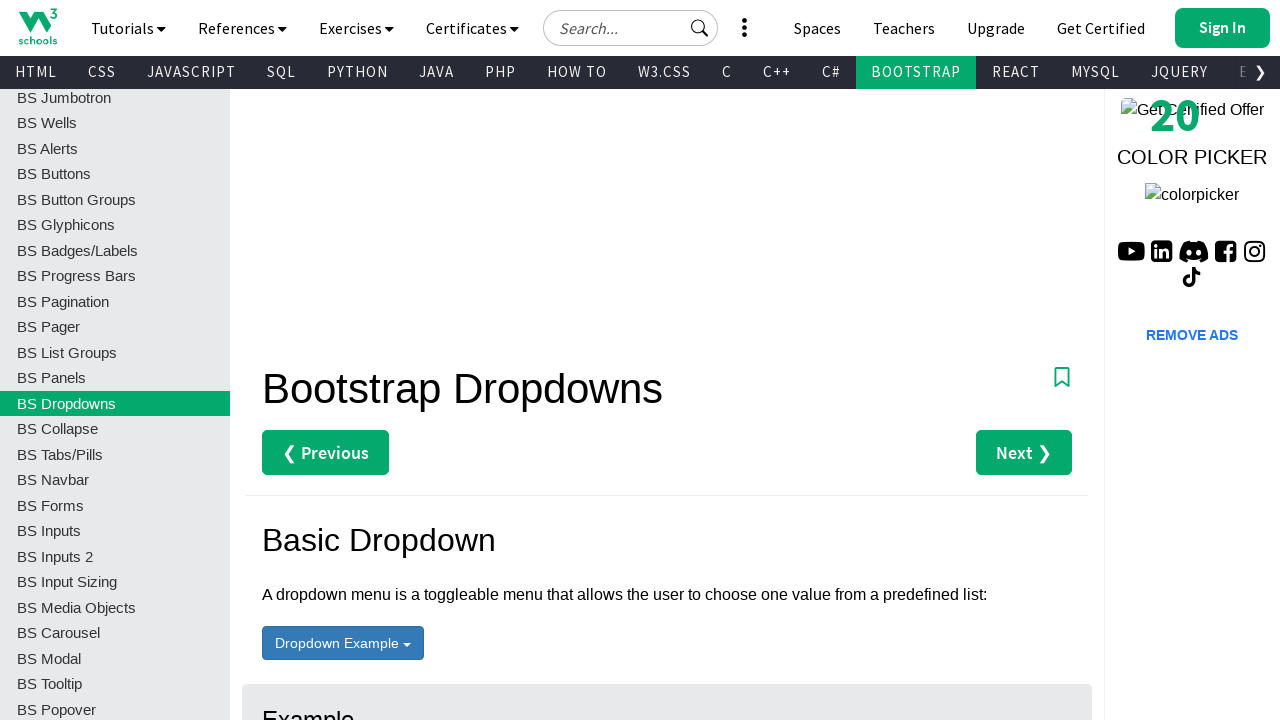

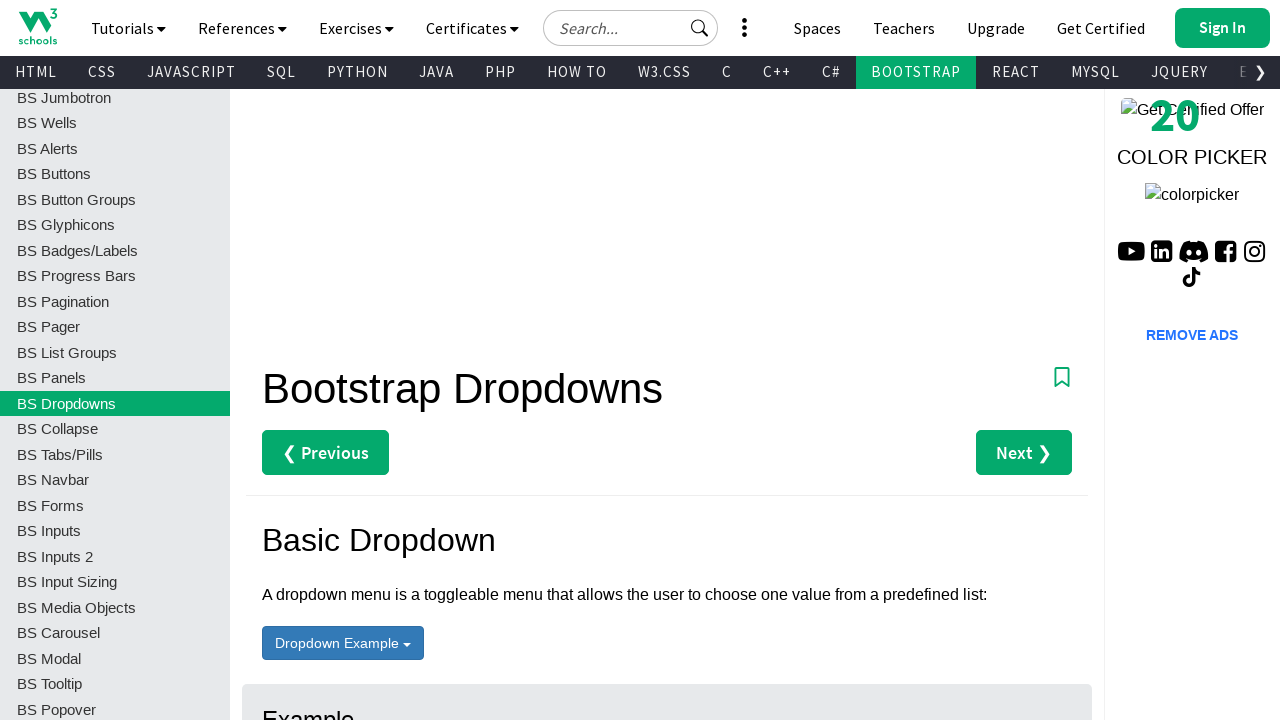